Tests deselecting checkboxes by clicking on selected checkboxes and verifying they become unchecked

Starting URL: https://the-internet.herokuapp.com/checkboxes

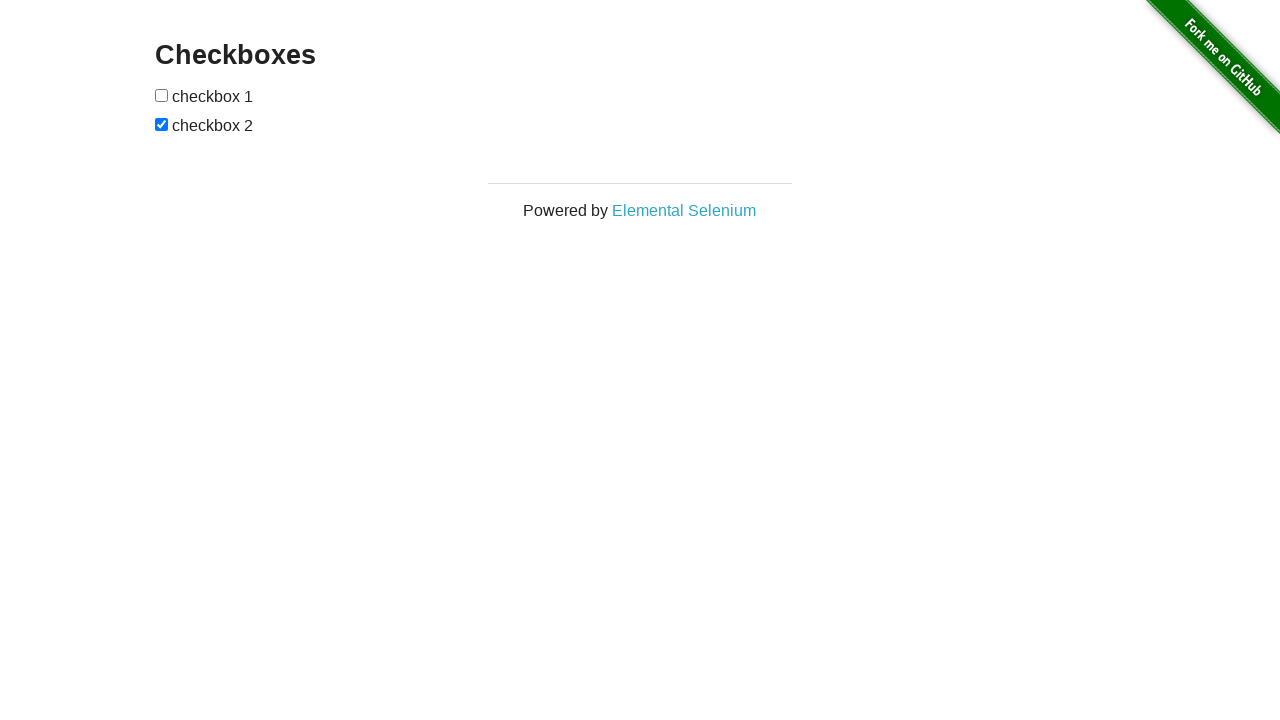

Navigated to the checkboxes page
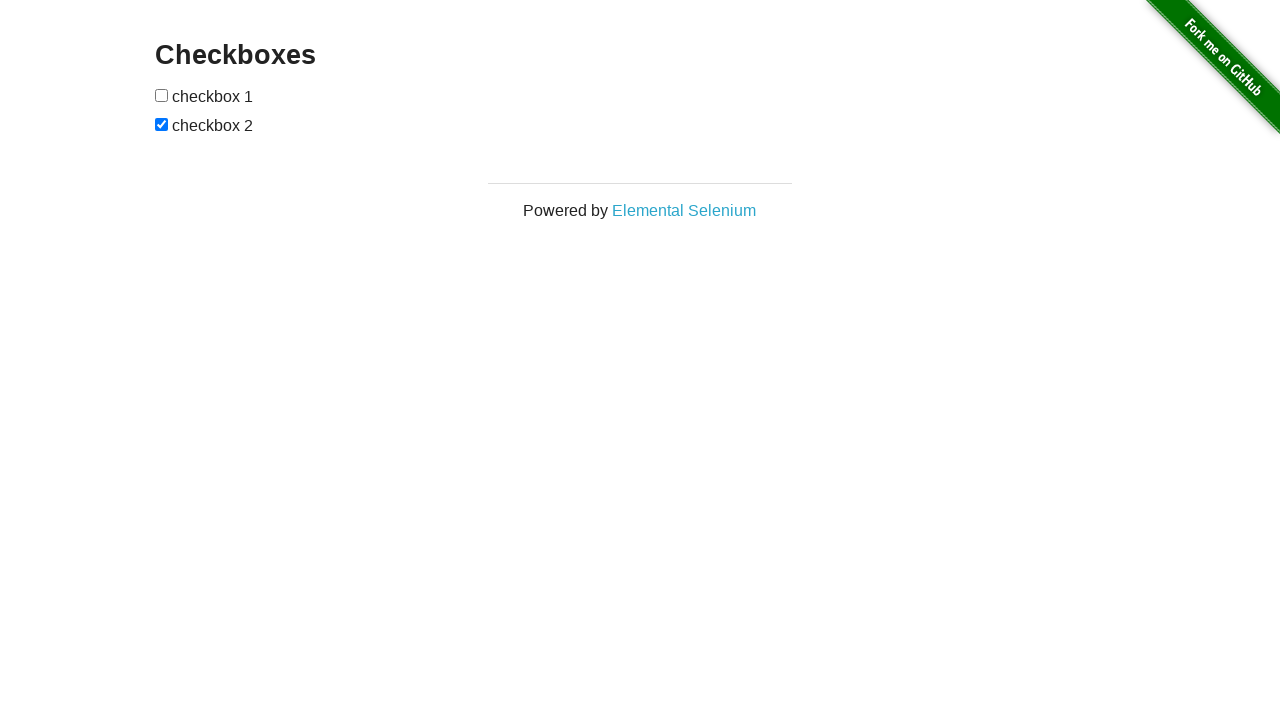

Located checkbox 1
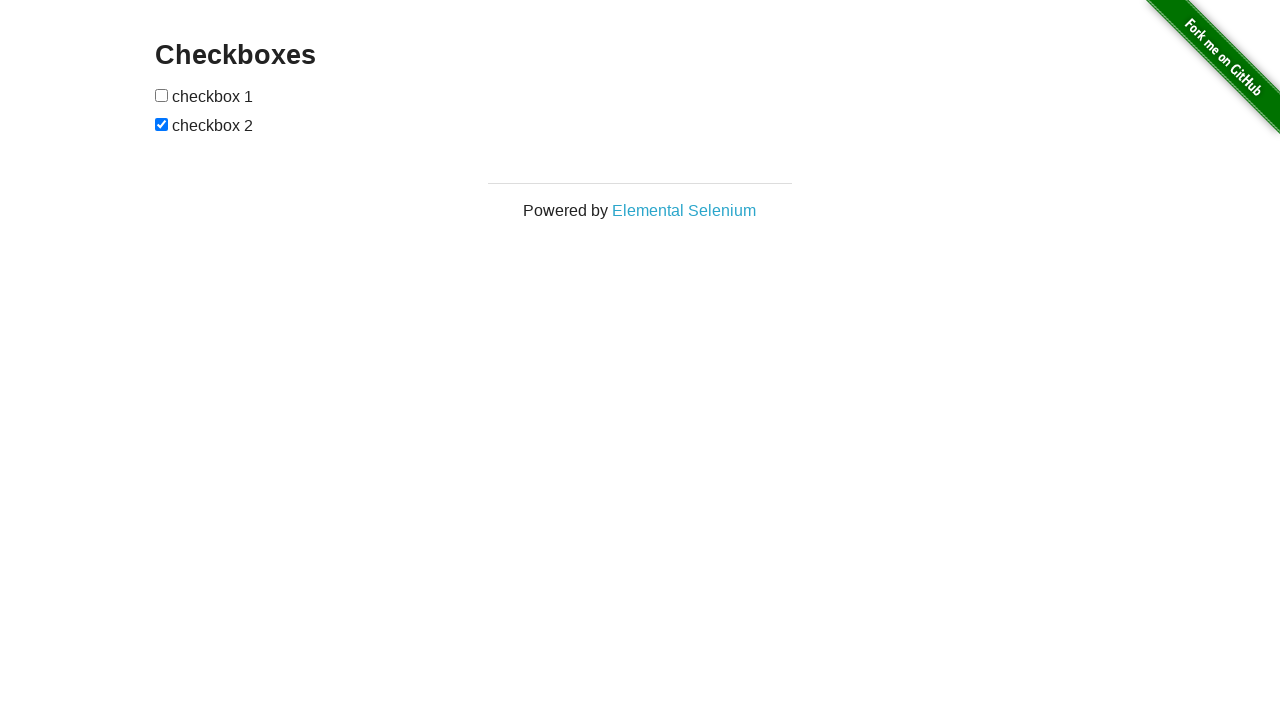

Located checkbox 2
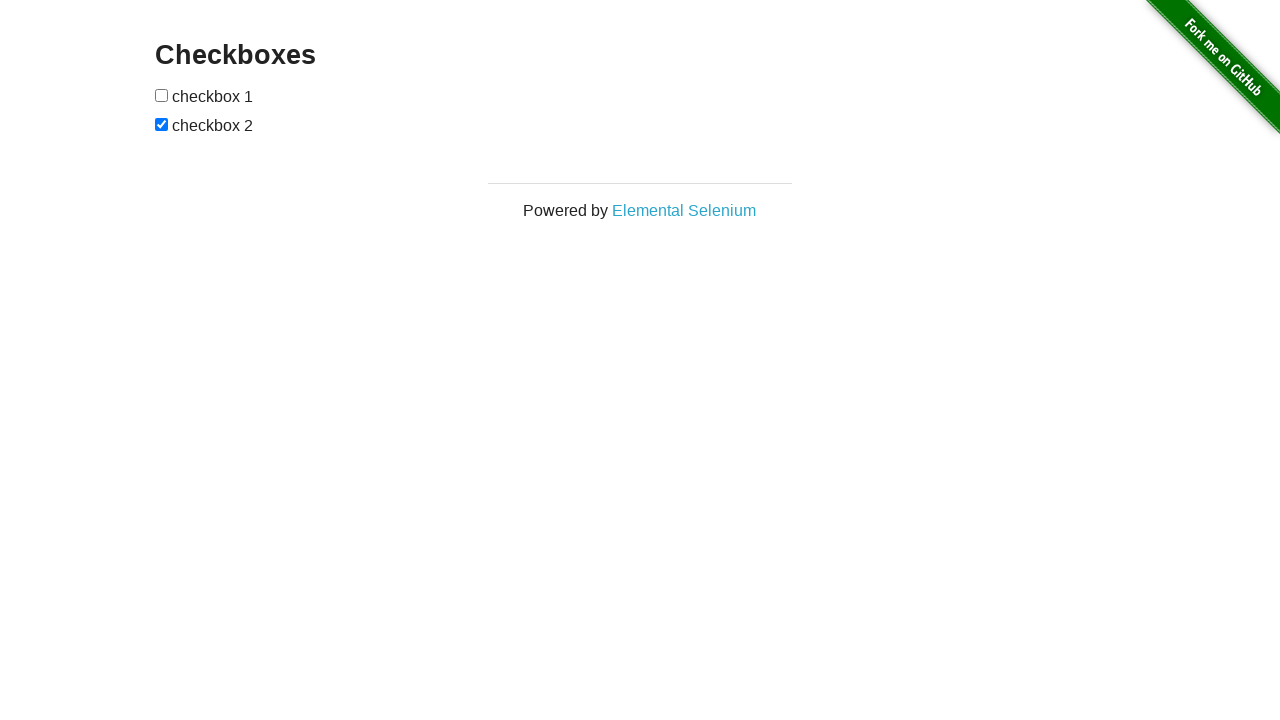

Checked checkbox 1 state - it is already deselected
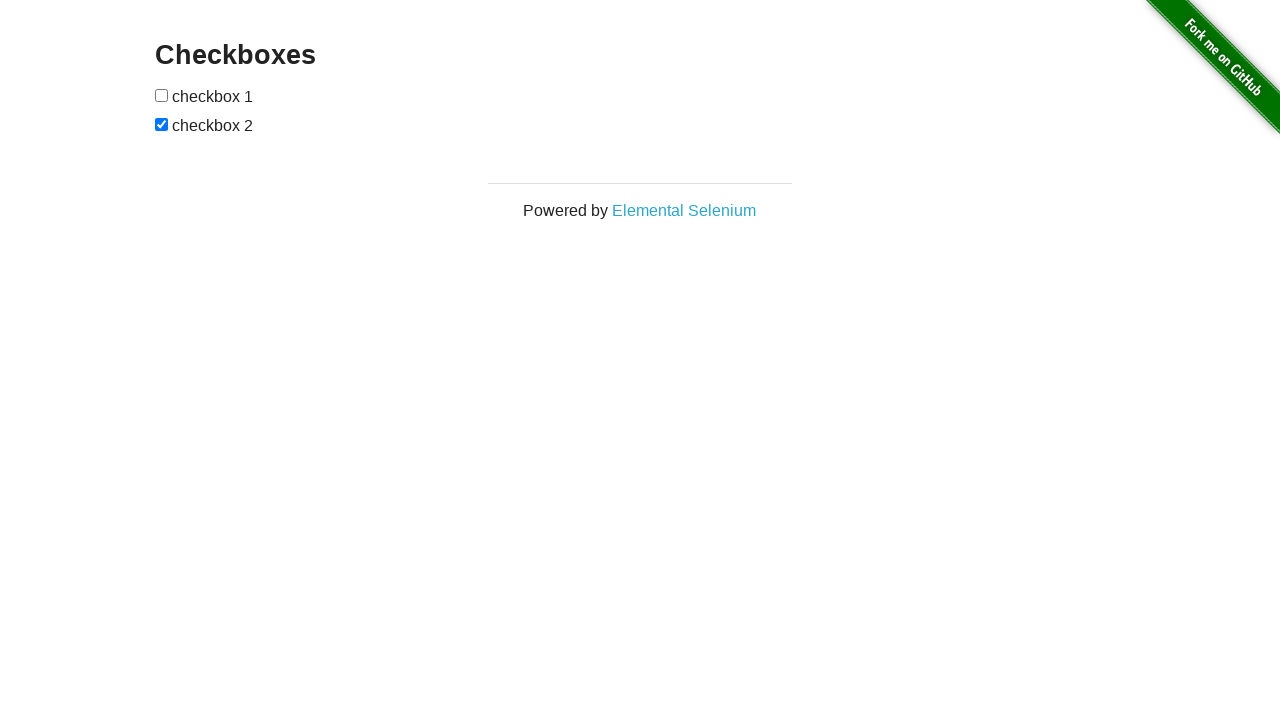

Checked checkbox 2 state - it is selected
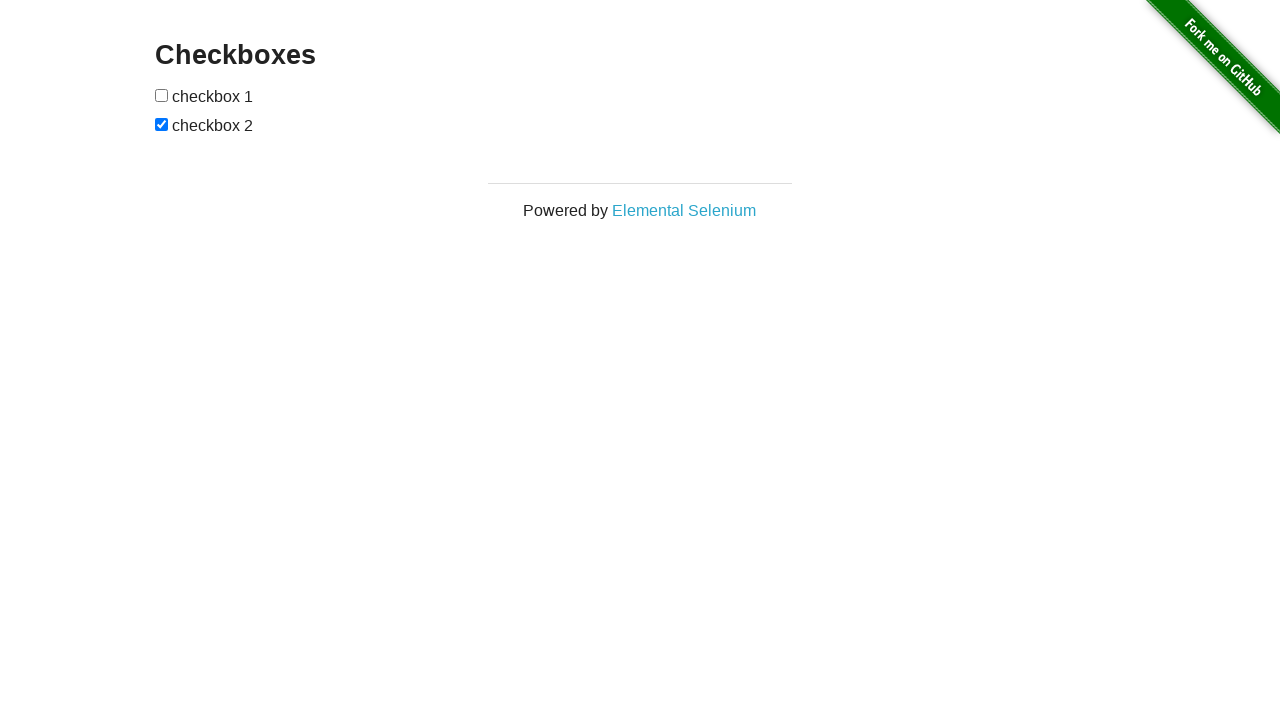

Clicked checkbox 2 to deselect it at (162, 124) on #checkboxes input:nth-child(3)
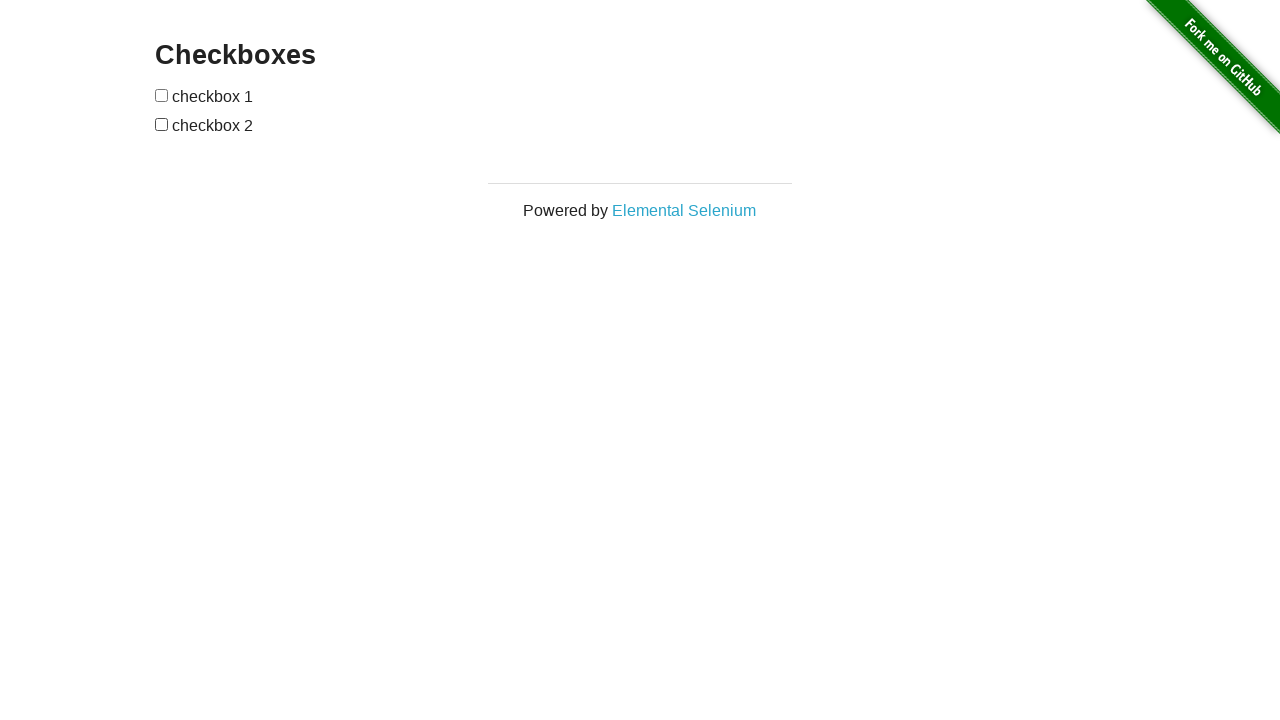

Verified checkbox 1 is deselected
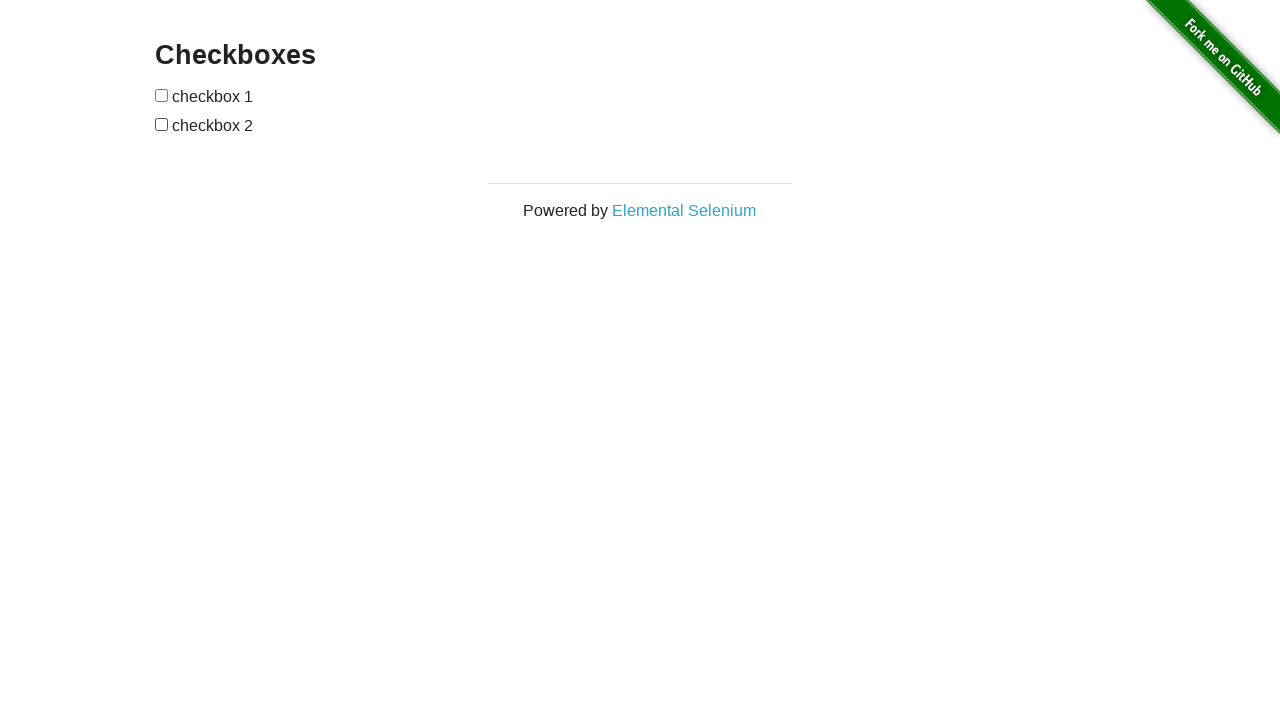

Verified checkbox 2 is deselected
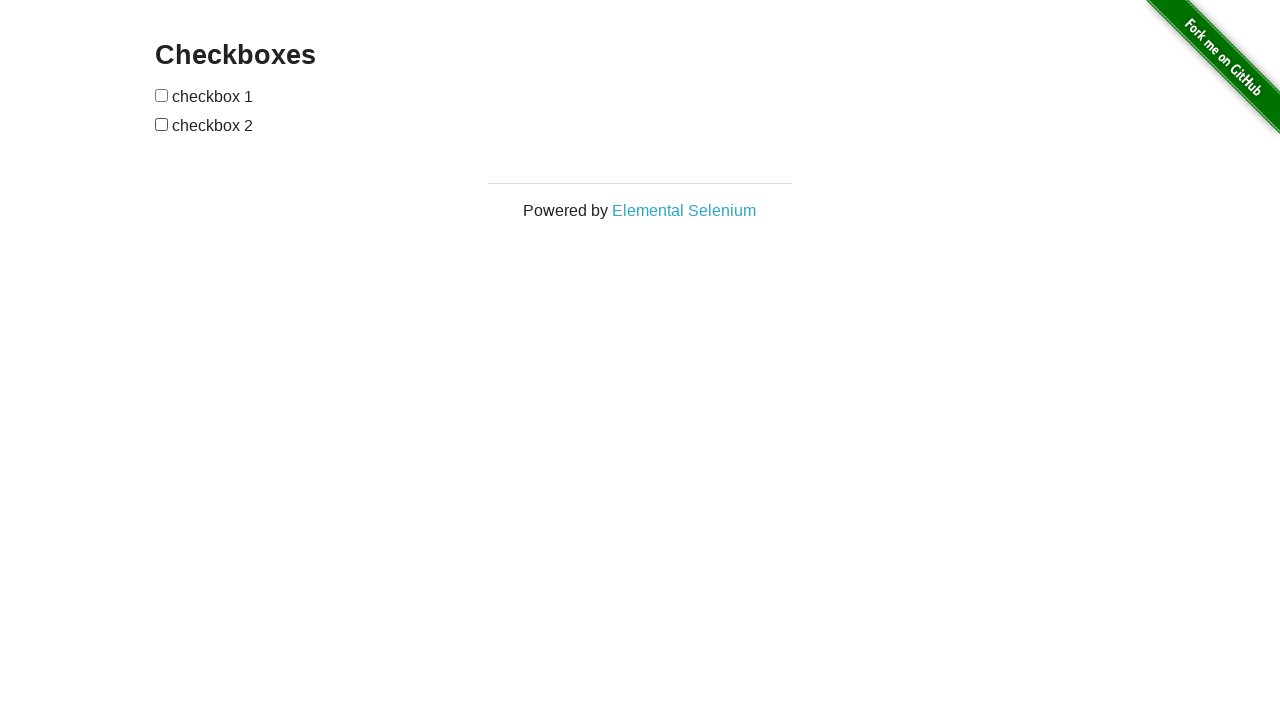

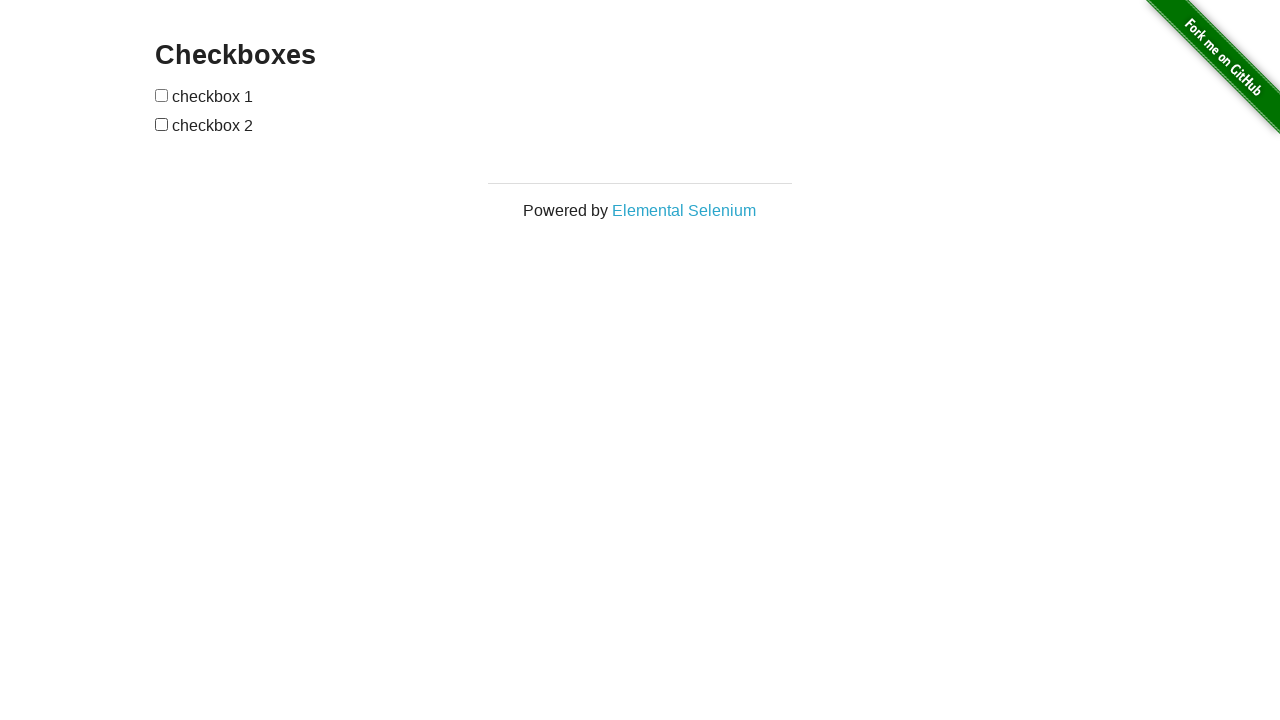